Tests that Clear completed button is hidden when there are no completed items

Starting URL: https://demo.playwright.dev/todomvc

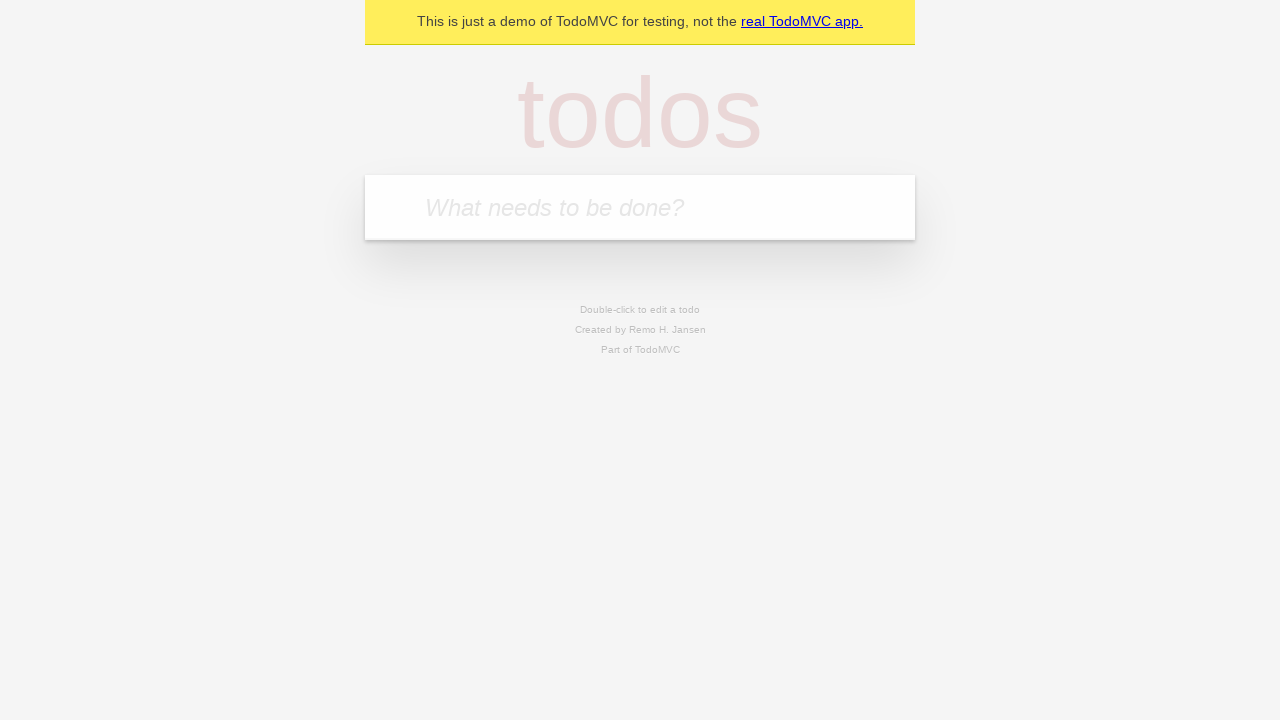

Filled new todo input with 'buy some cheese' on .new-todo
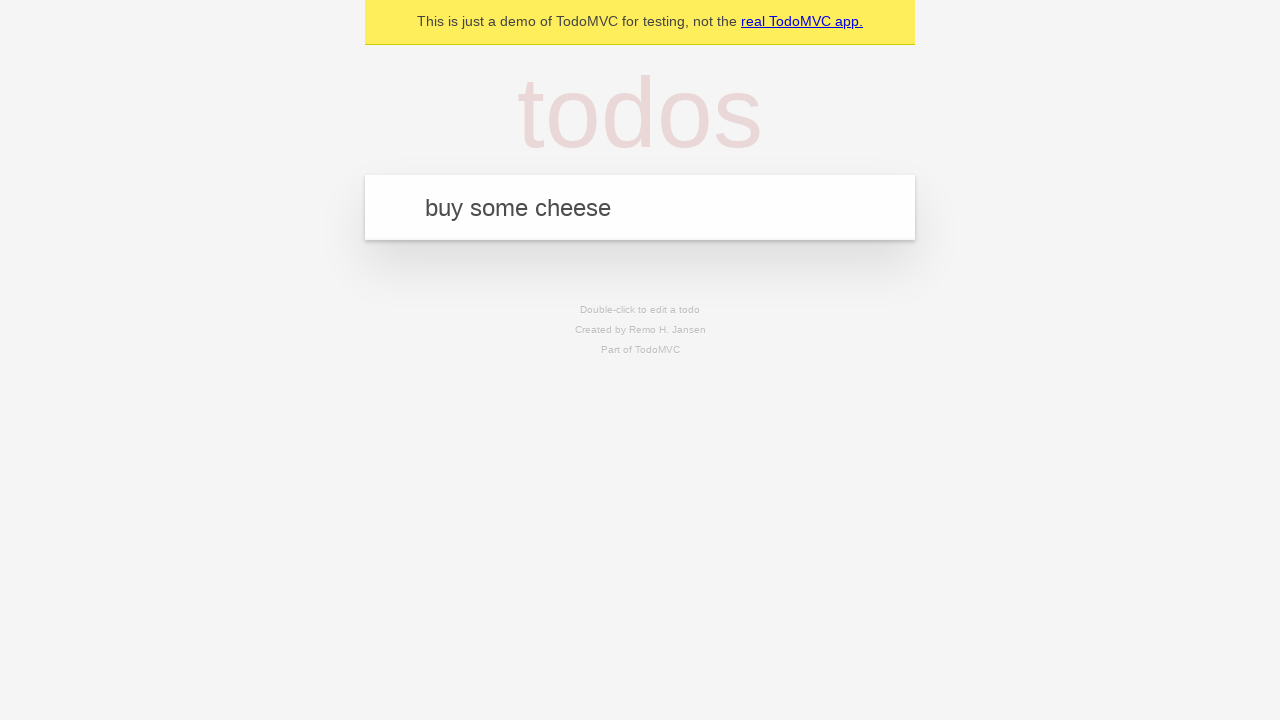

Pressed Enter to create first todo item on .new-todo
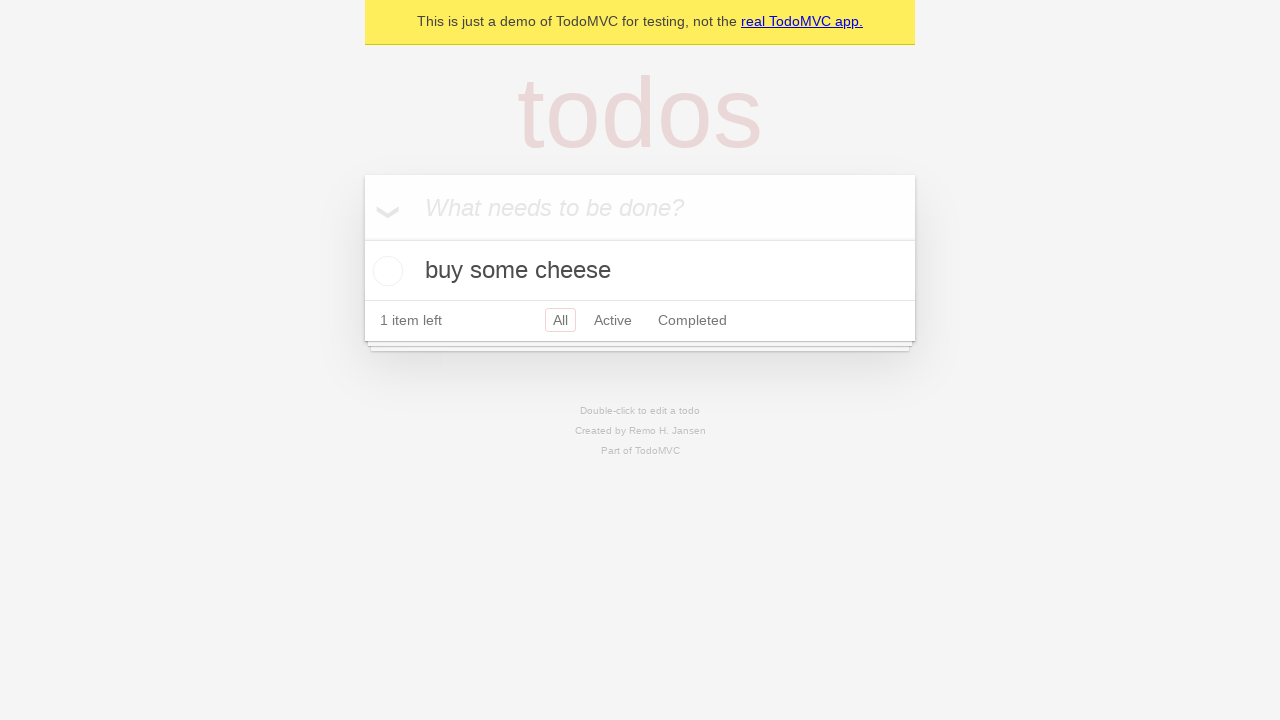

Filled new todo input with 'feed the cat' on .new-todo
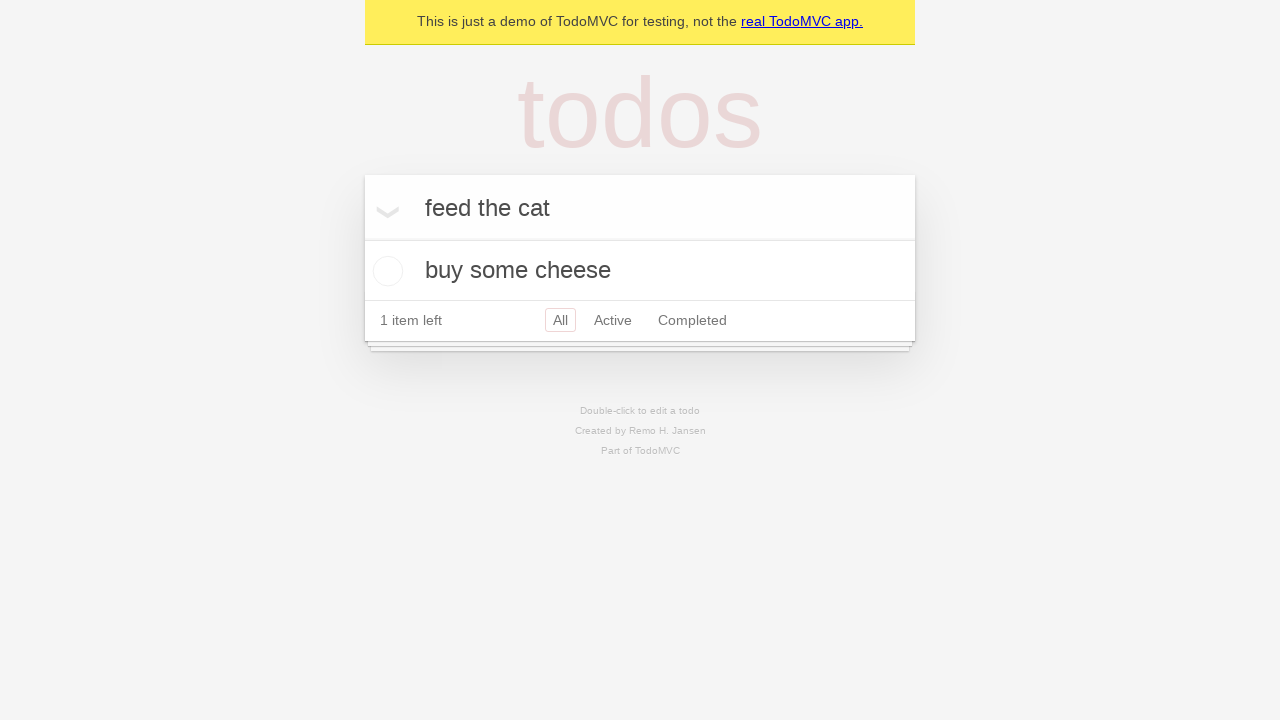

Pressed Enter to create second todo item on .new-todo
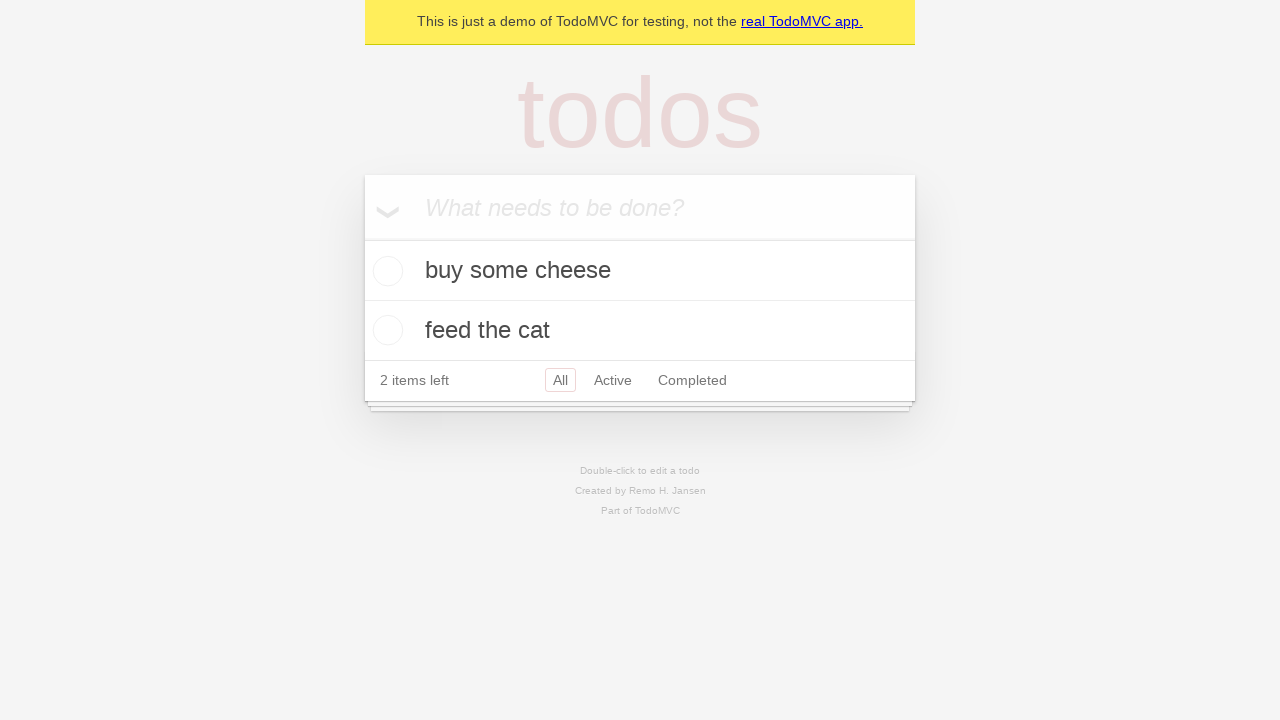

Filled new todo input with 'book a doctors appointment' on .new-todo
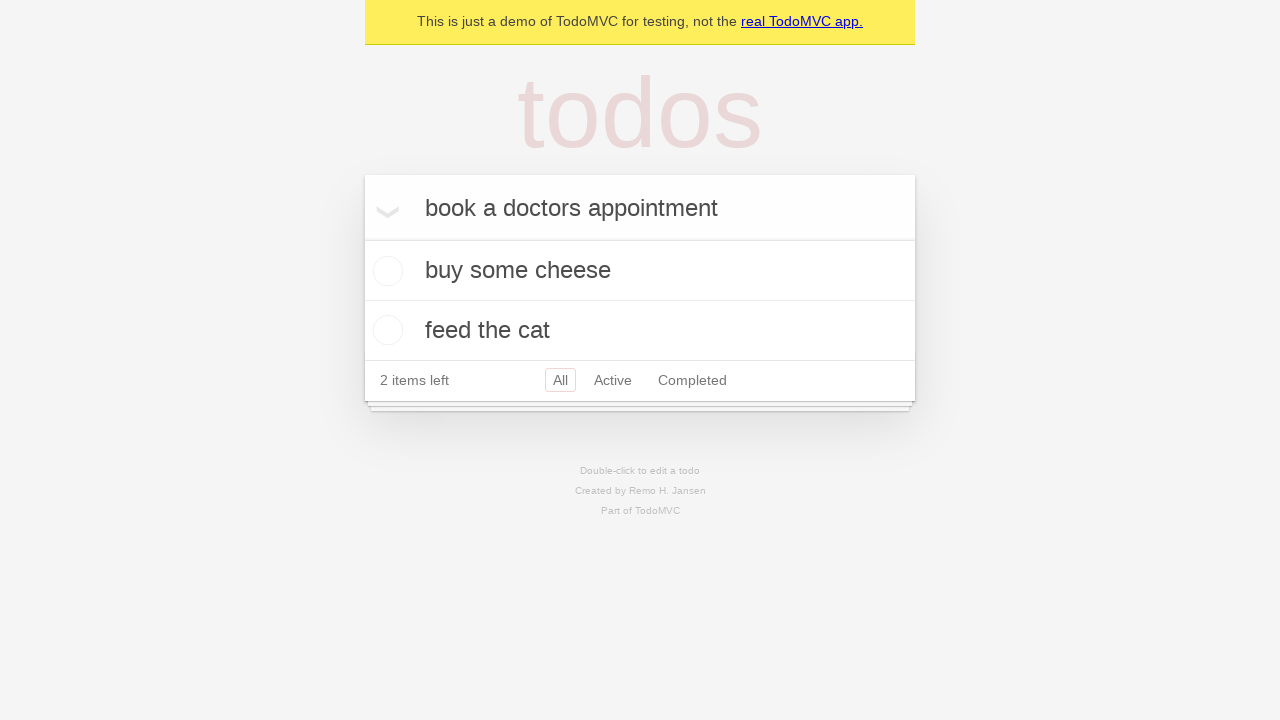

Pressed Enter to create third todo item on .new-todo
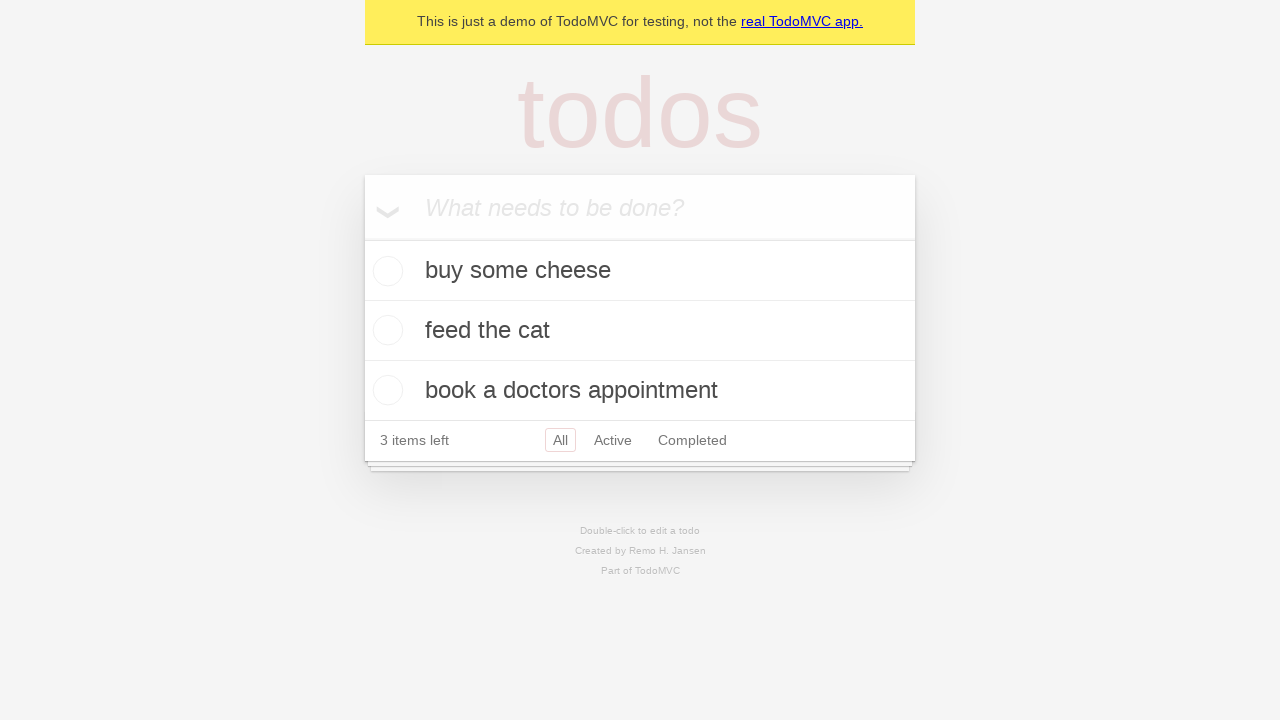

Checked first todo item as completed at (385, 271) on .todo-list li .toggle >> nth=0
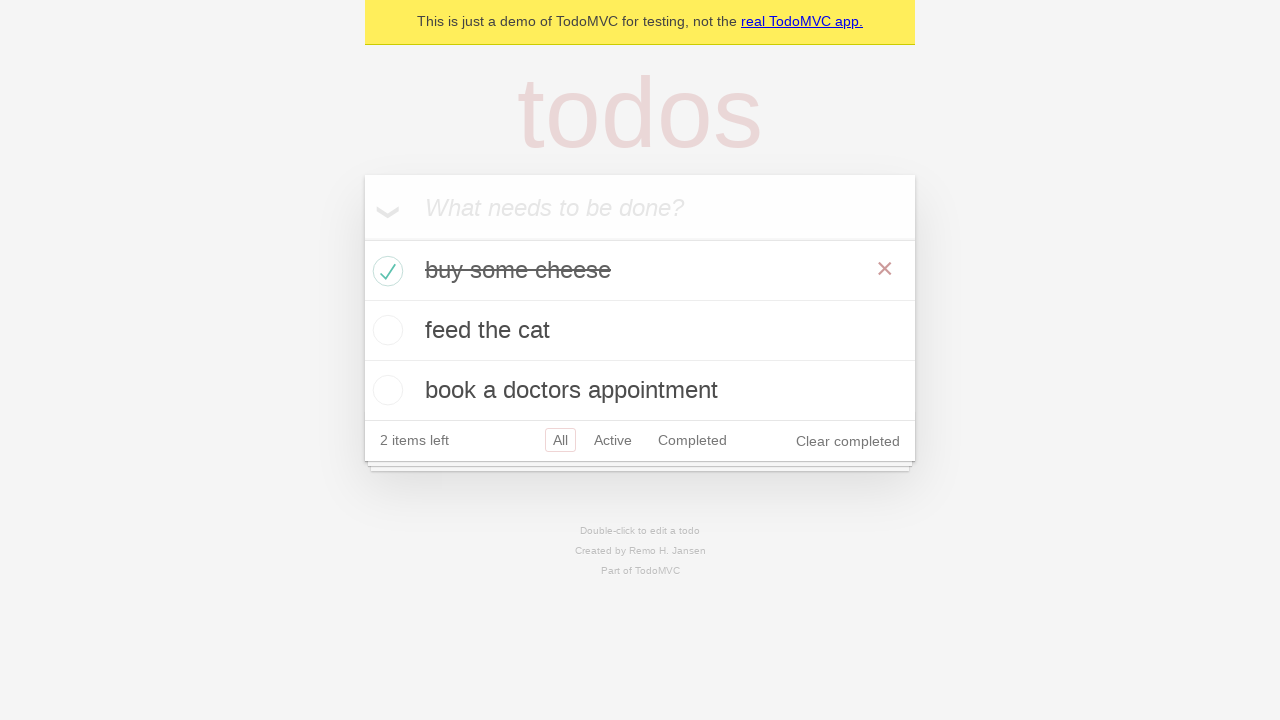

Clicked Clear completed button to remove completed item at (848, 441) on .clear-completed
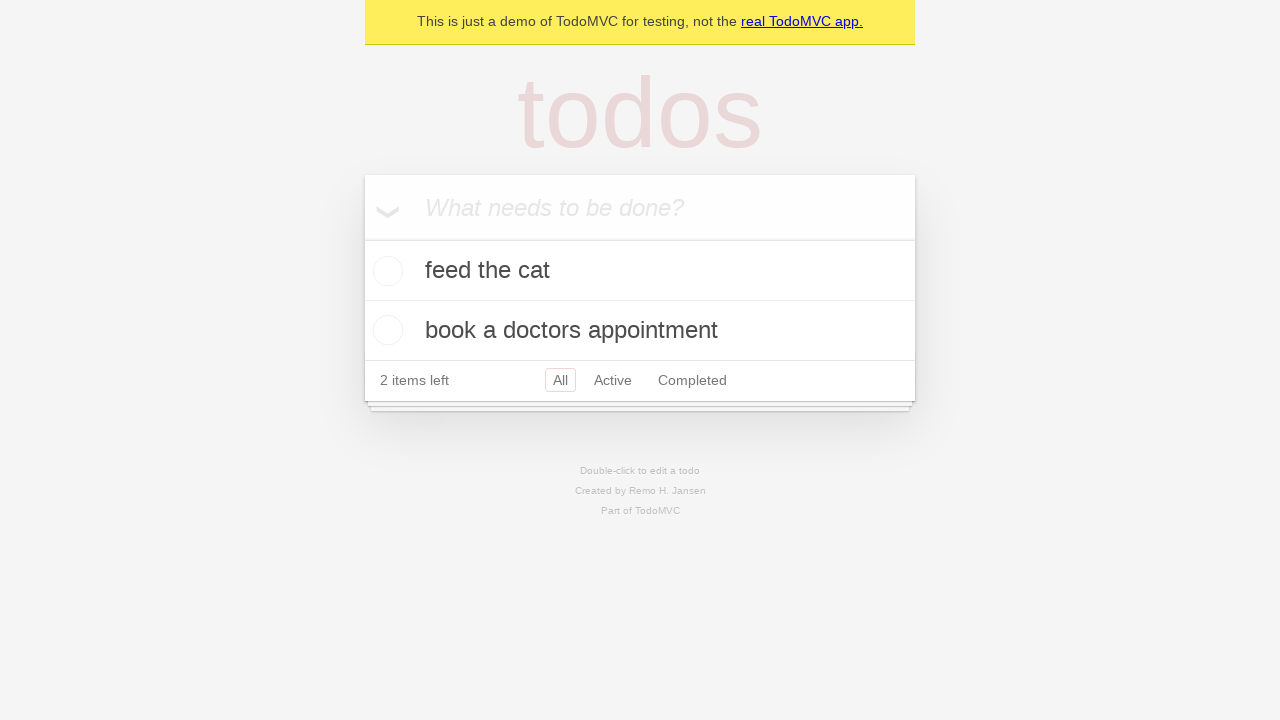

Verified Clear completed button is hidden when no items are completed
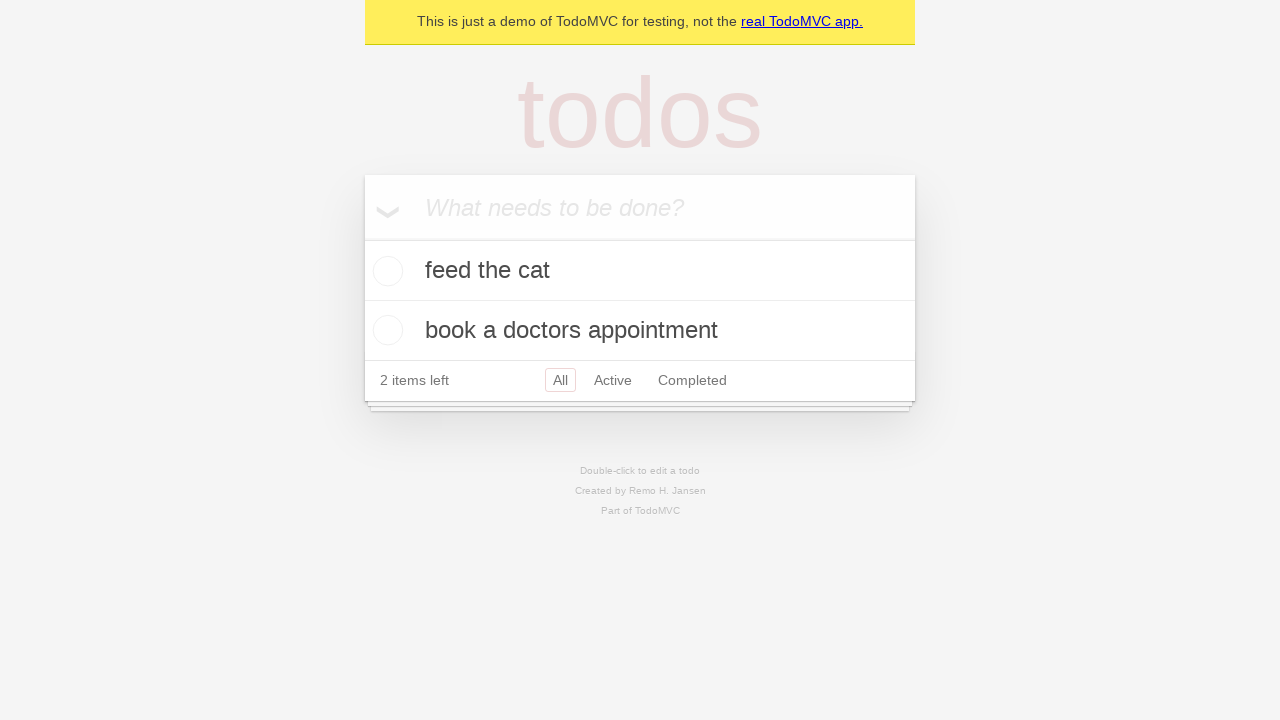

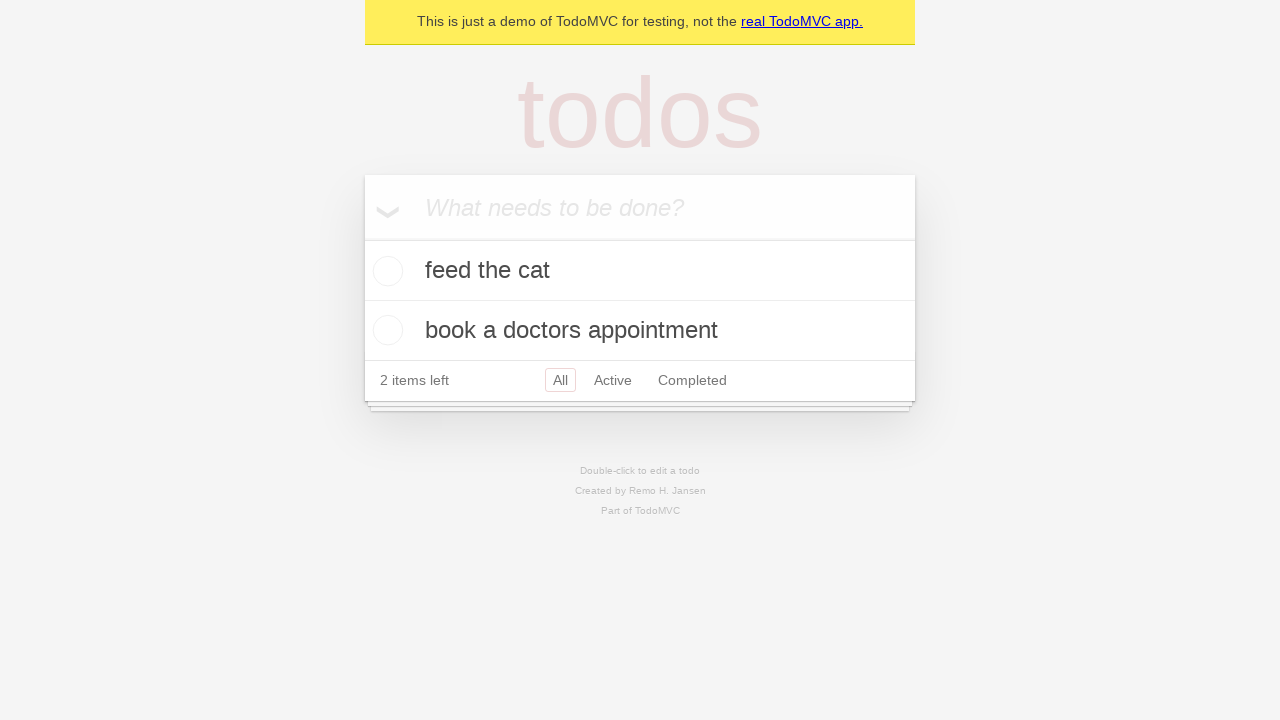